Tests double-click functionality on a button and verifies the expected message appears

Starting URL: https://demoqa.com/buttons

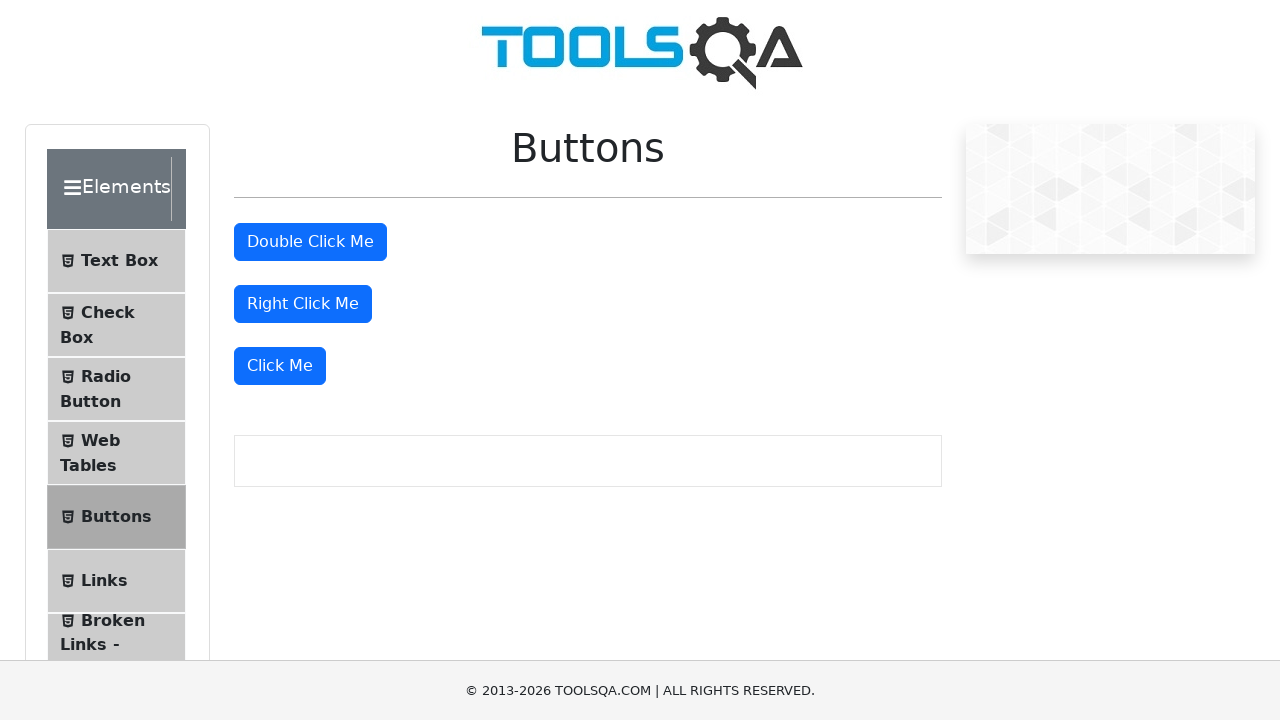

Navigated to DemoQA buttons test page
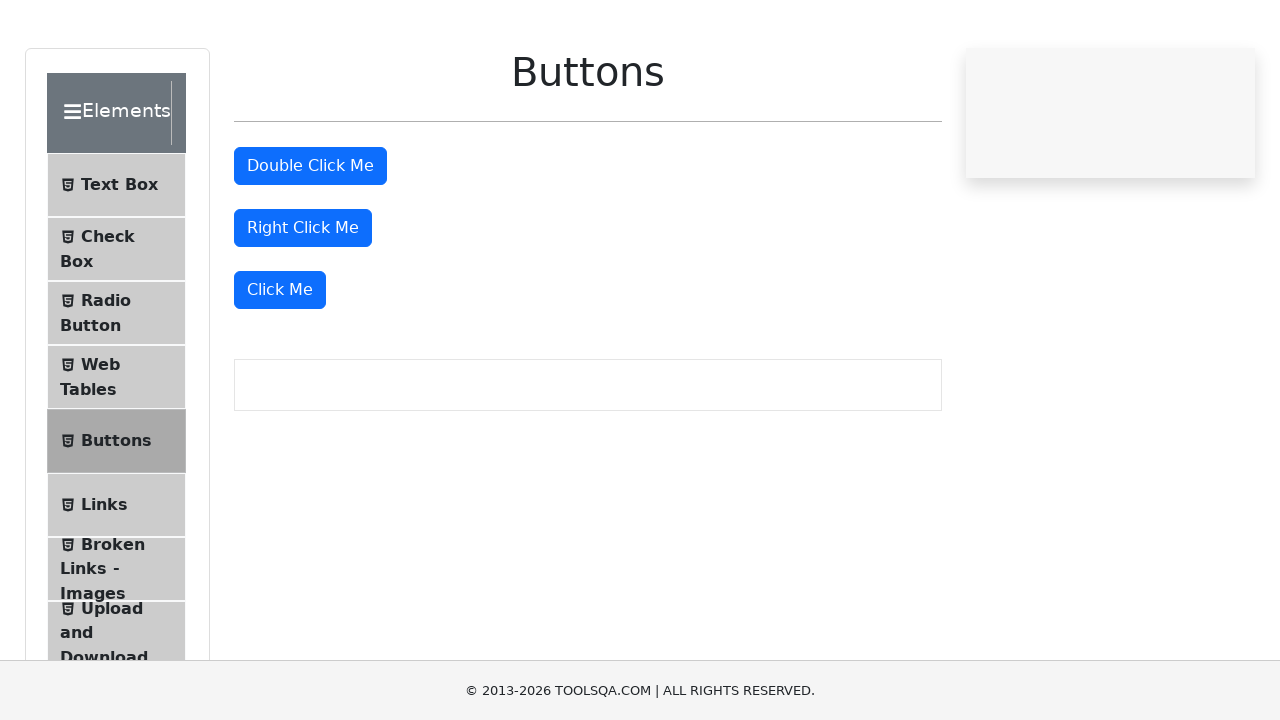

Double-clicked the 'Double Click Me' button at (310, 242) on #doubleClickBtn
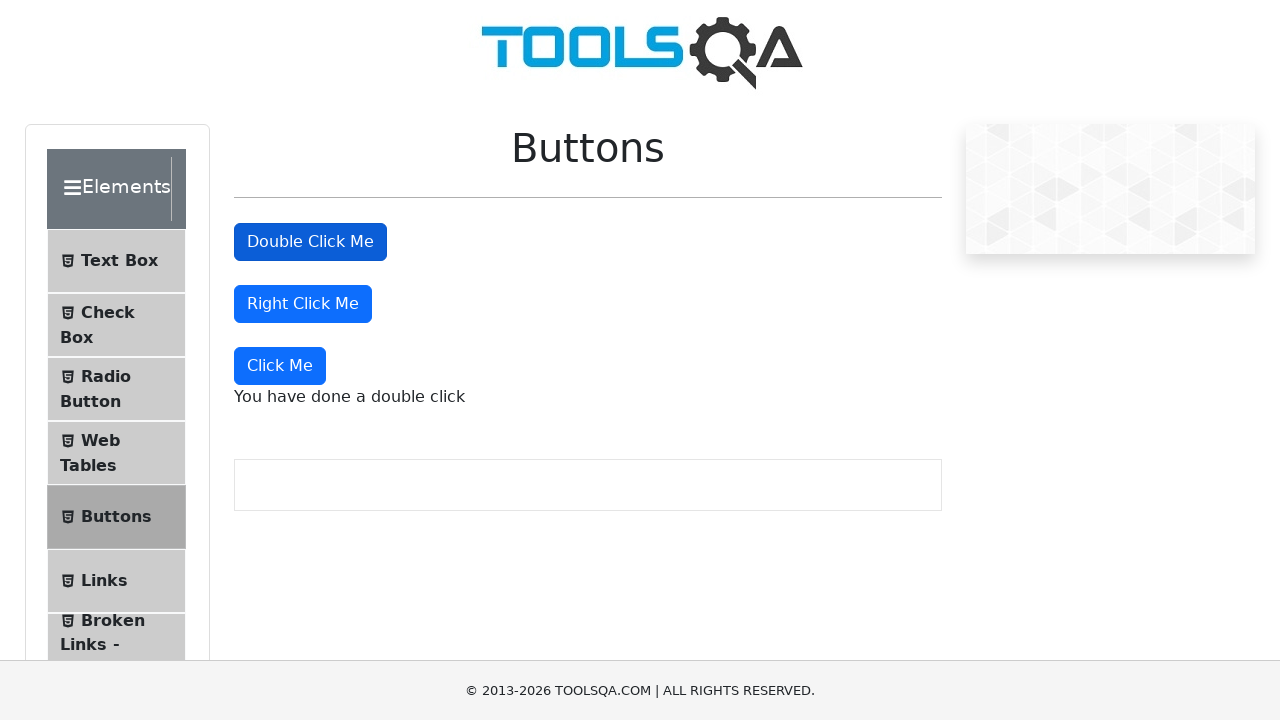

Double-click message element appeared
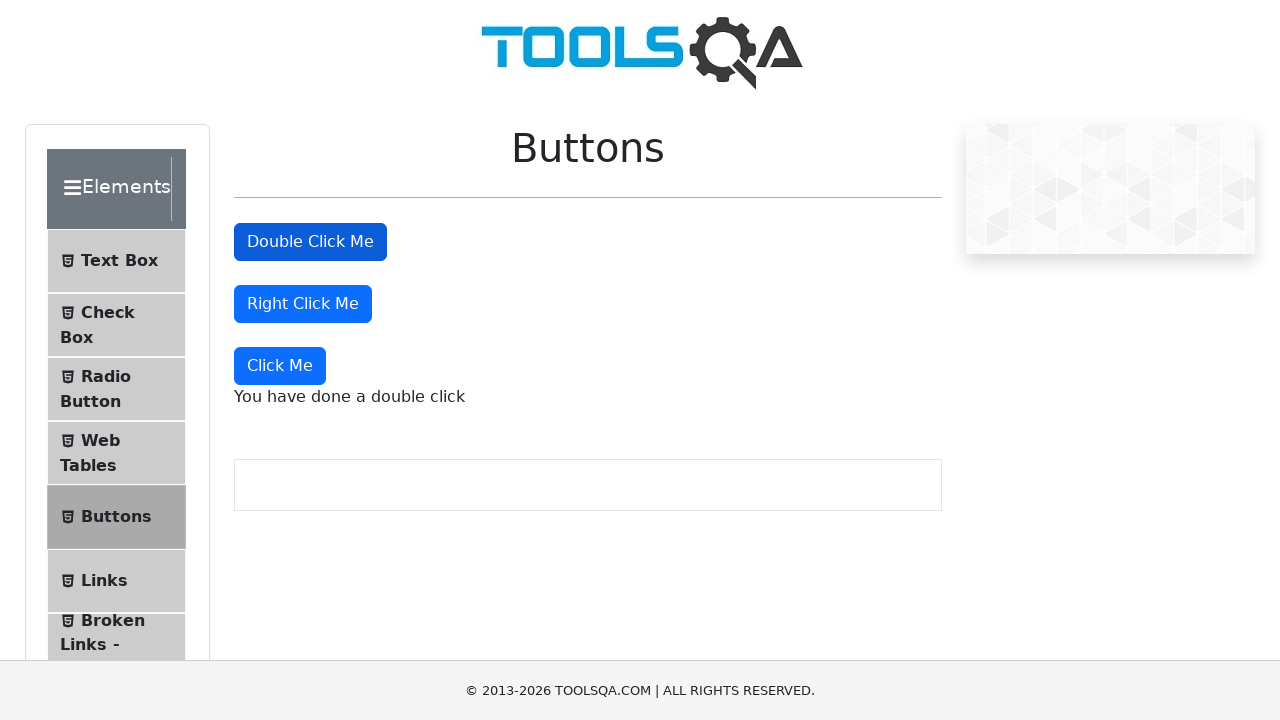

Retrieved double-click message text content
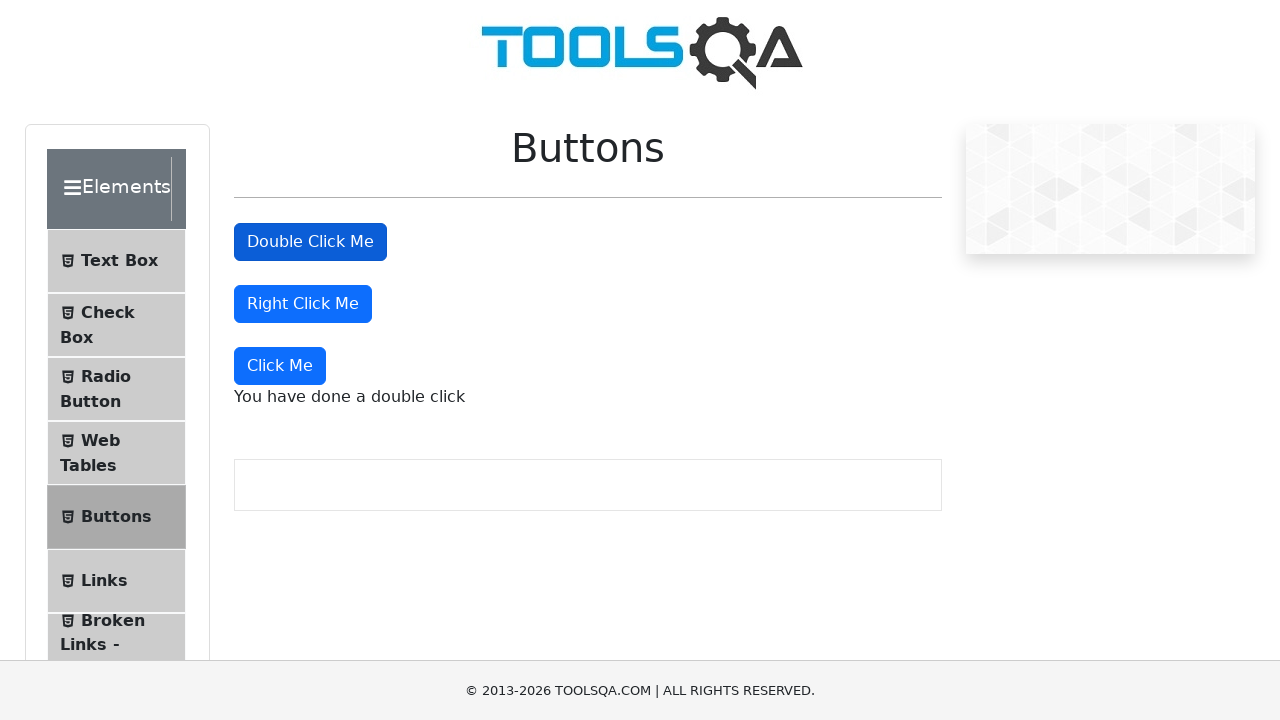

Verified double-click message is 'You have done a double click'
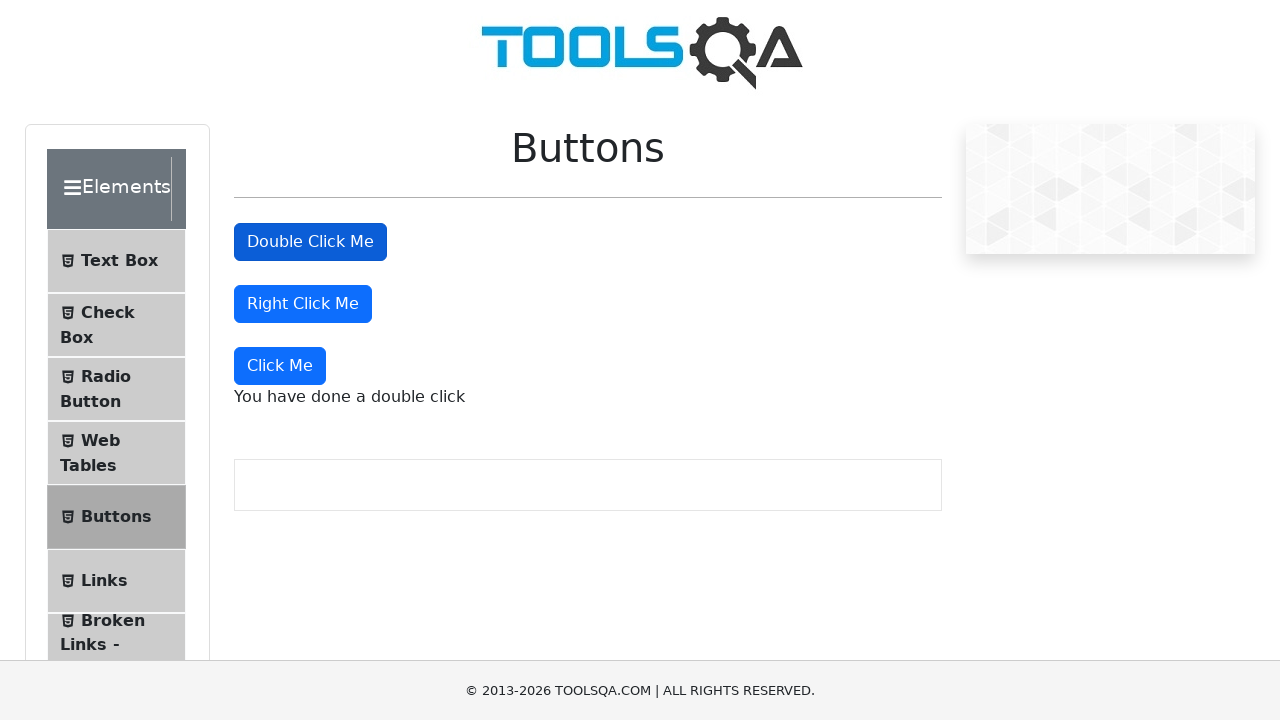

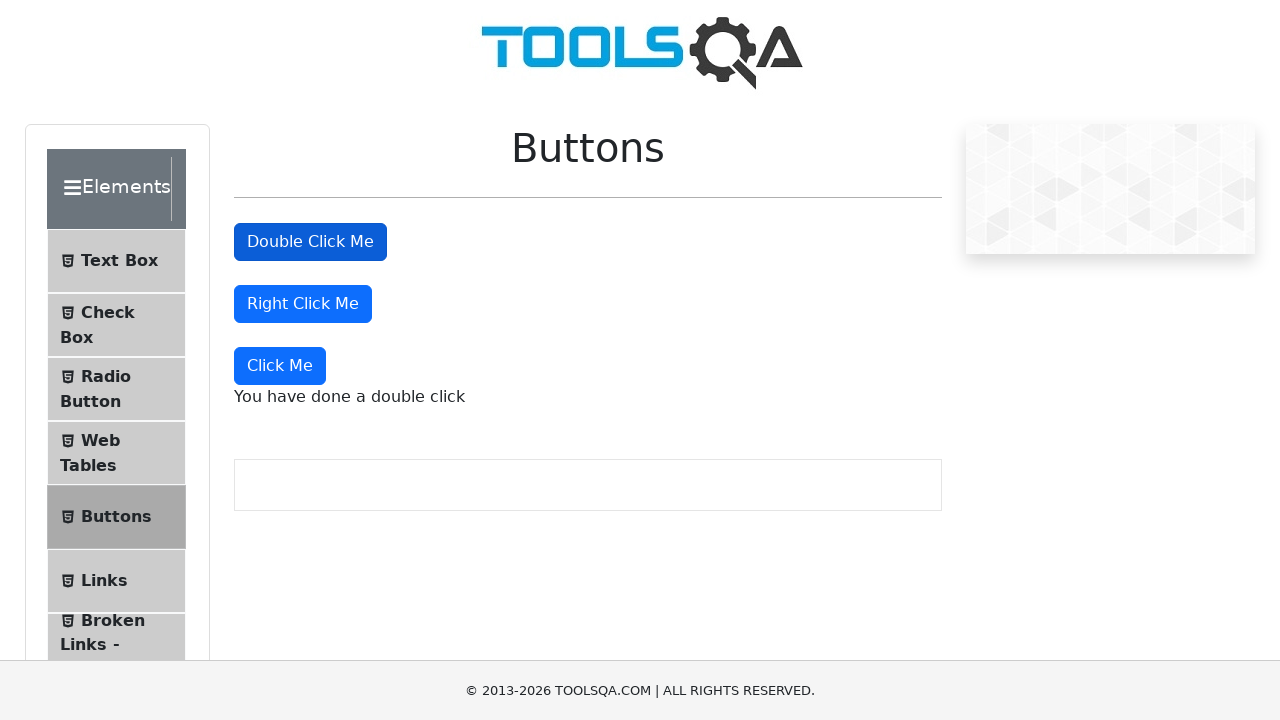